Tests JavaScript prompt alert handling by triggering a prompt, entering text, and accepting it

Starting URL: https://the-internet.herokuapp.com/javascript_alerts

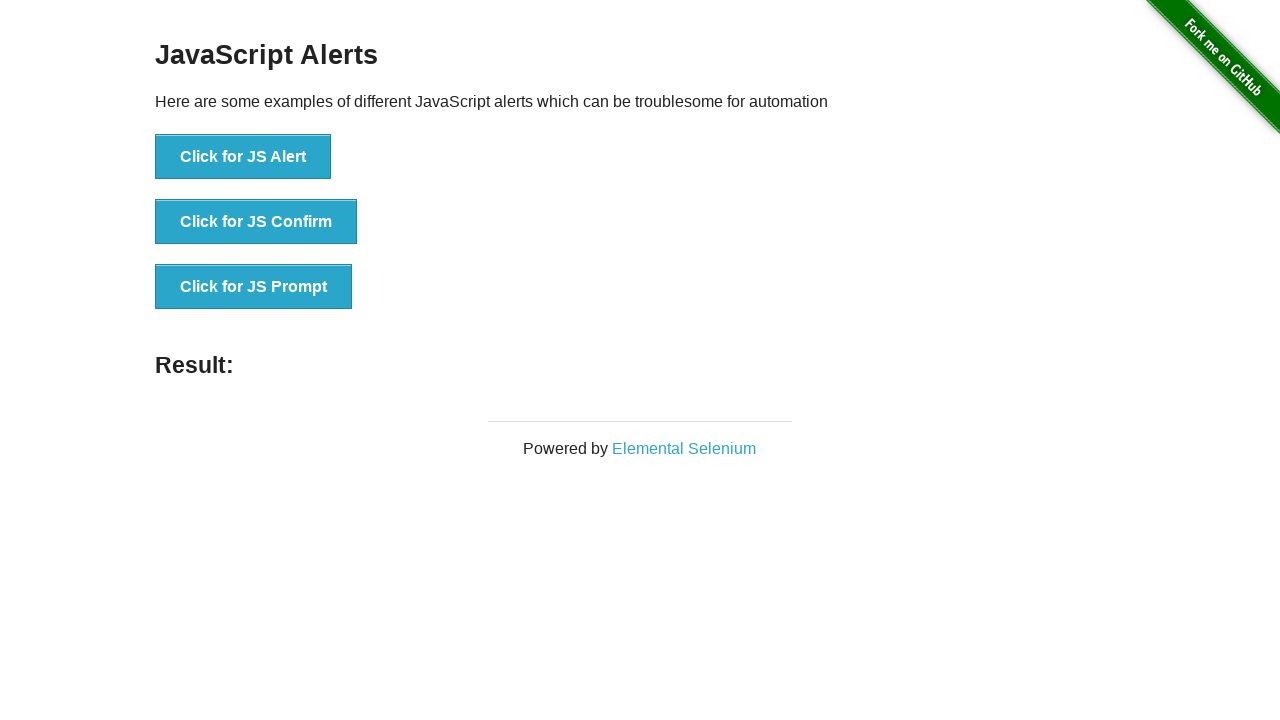

Clicked button to trigger JS Prompt dialog at (254, 287) on xpath=//button[text()='Click for JS Prompt']
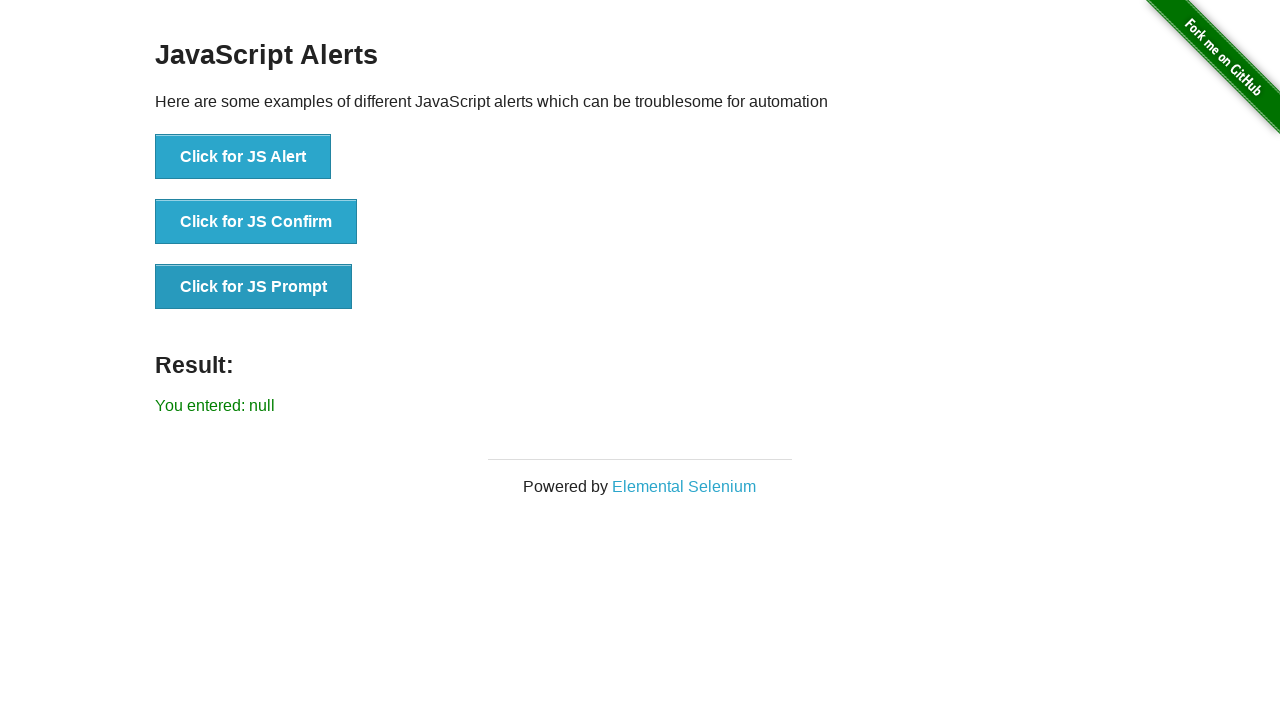

Registered dialog handler to accept prompt with 'test automation' text
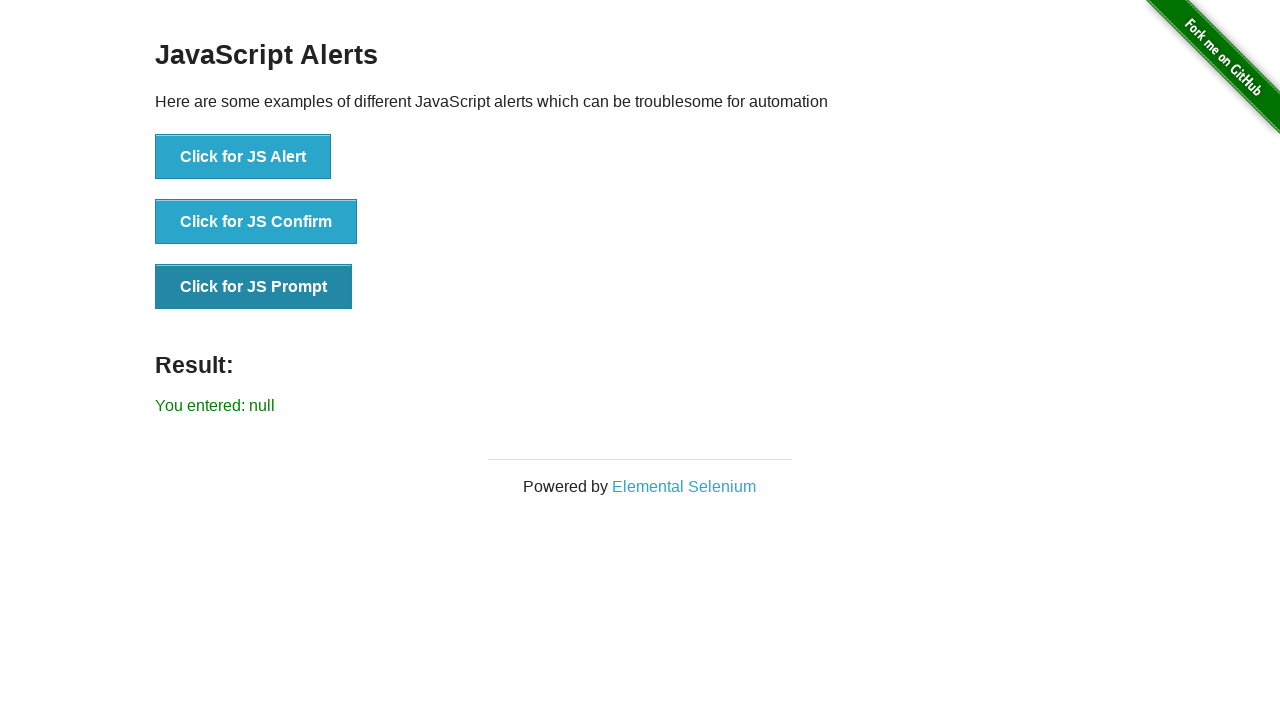

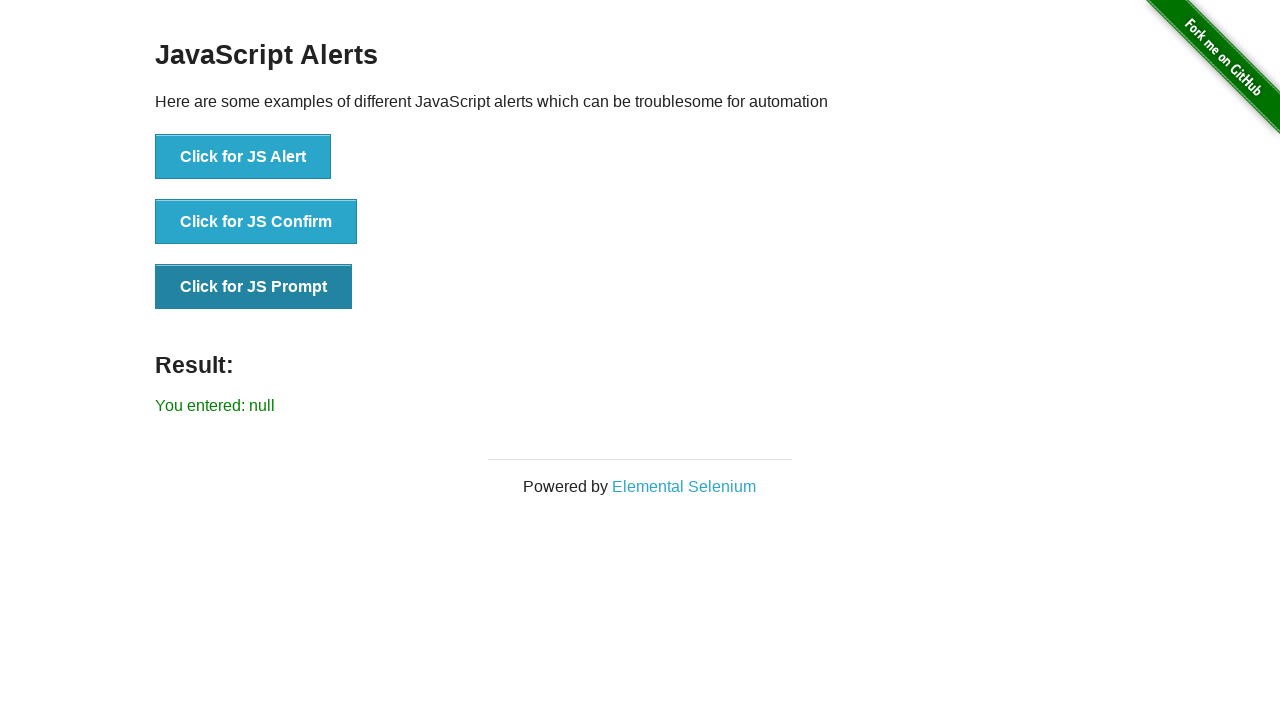